Tests the water production report form by selecting a month and year from dropdown menus and submitting to view the report data.

Starting URL: https://www.pwa.co.th/province/report

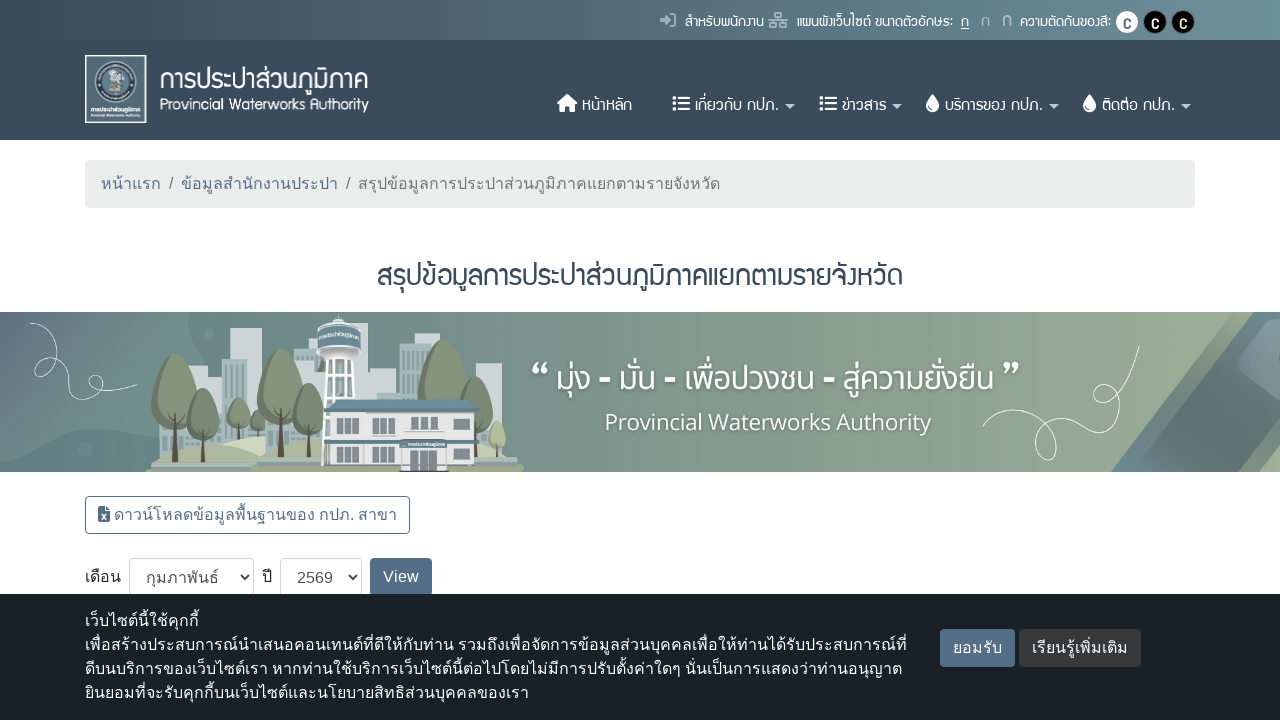

Selected June (month 6) from month dropdown on #monthlist
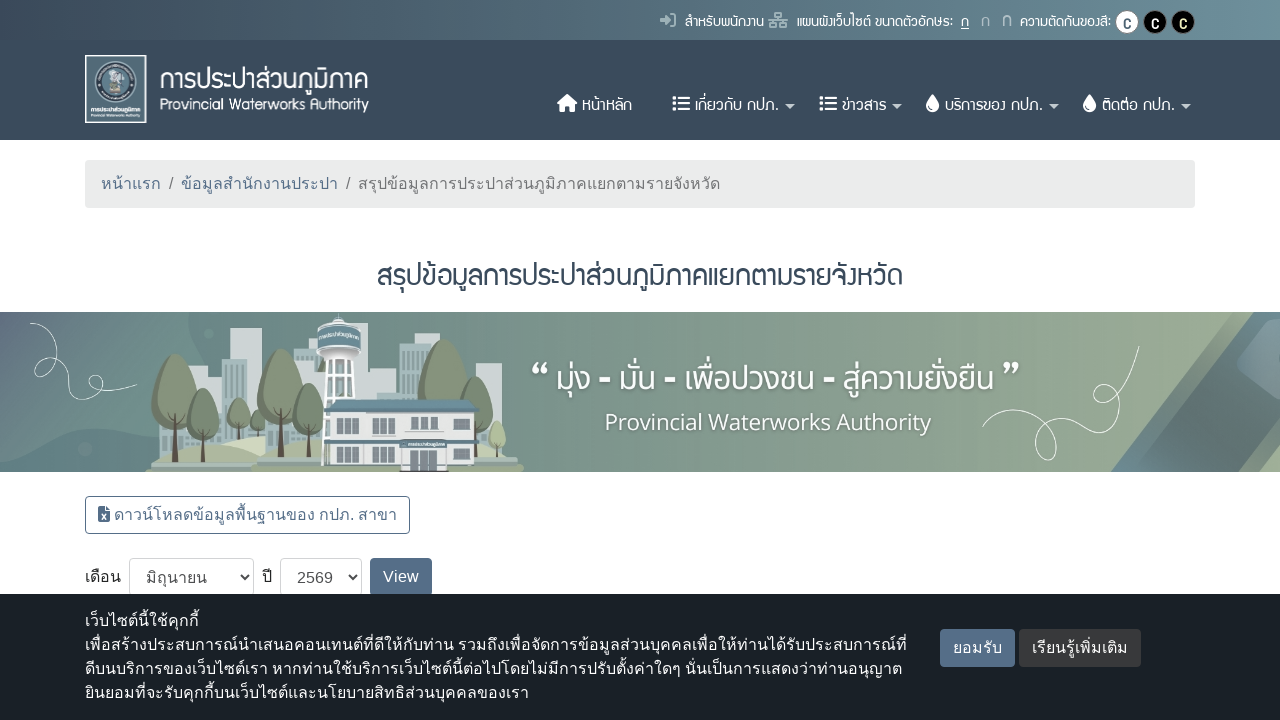

Selected 2024 from year dropdown on #yearlist
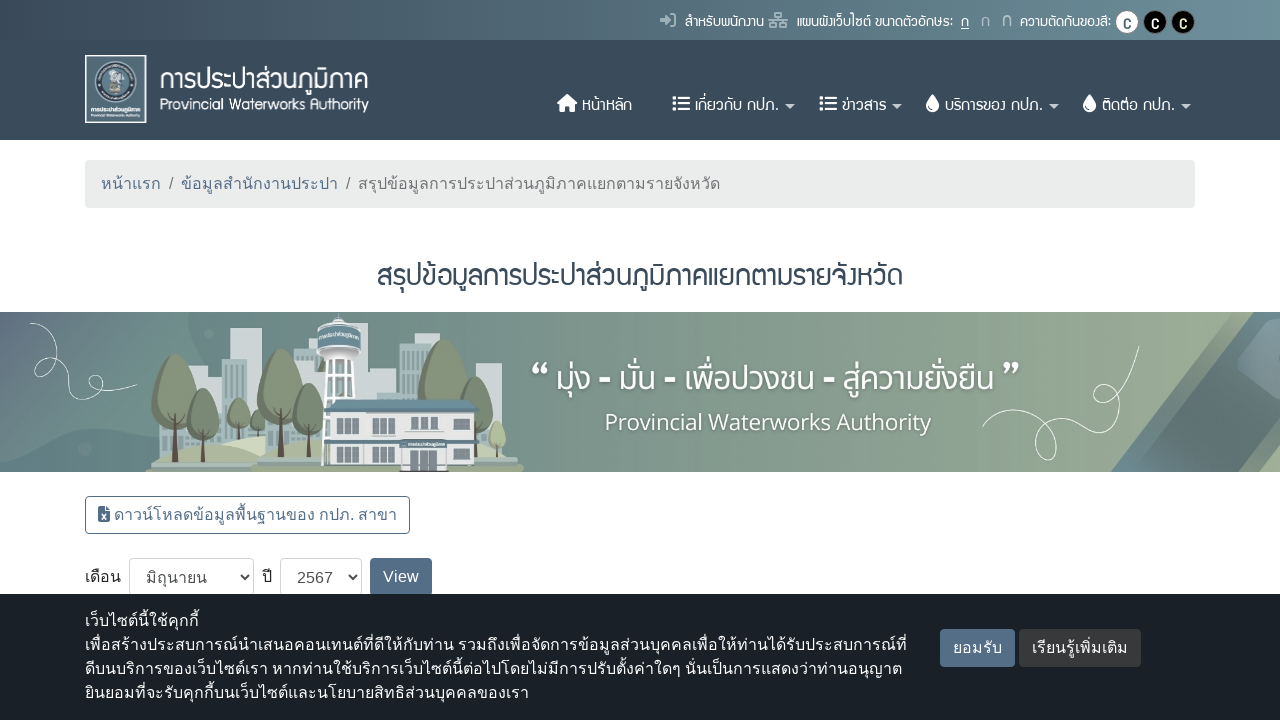

Clicked submit button to load water production report at (401, 577) on .btn-primary
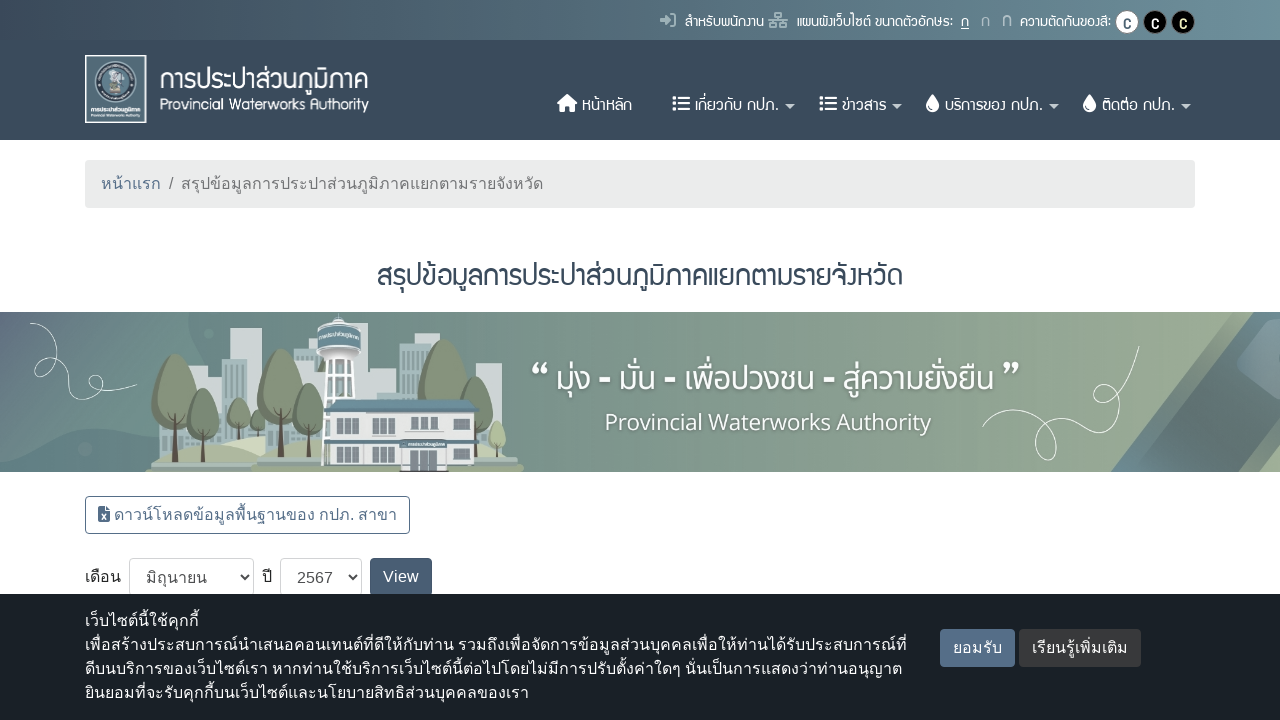

Water production report table loaded successfully
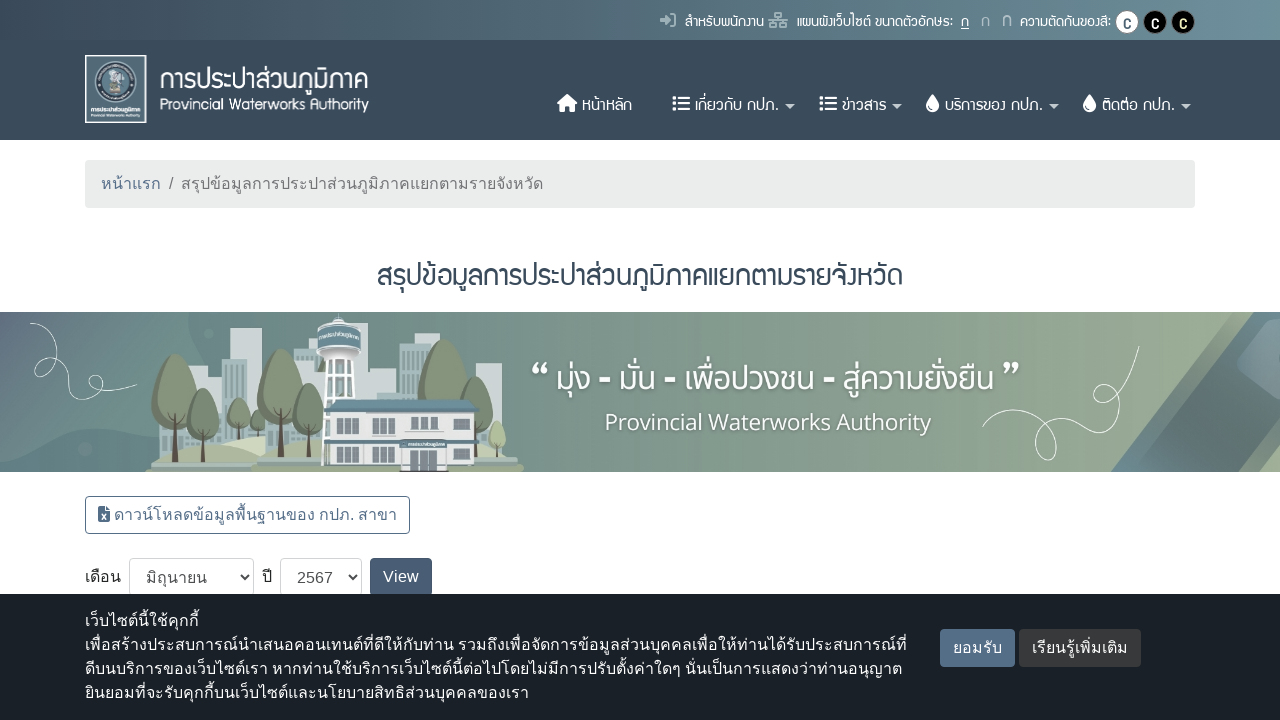

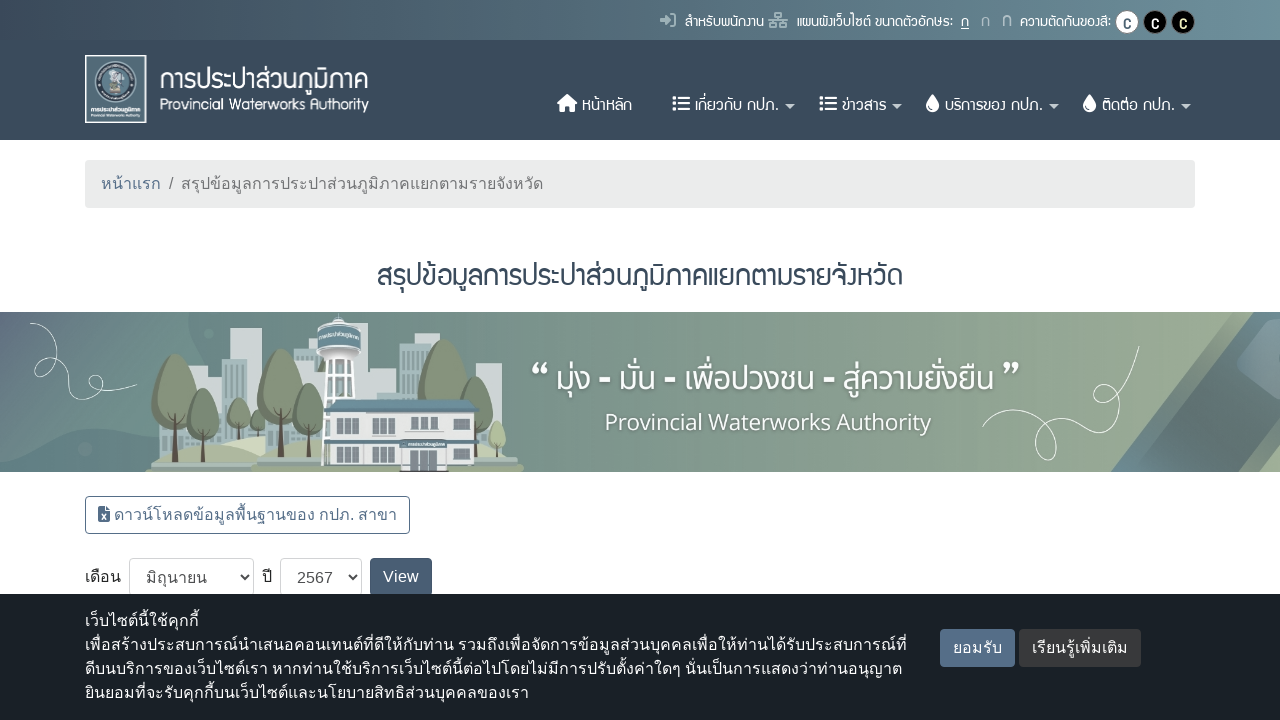